Tests the Playwright documentation site by verifying the page title, checking the "Get started" link attributes, clicking it, and verifying navigation to the intro page.

Starting URL: https://playwright.dev

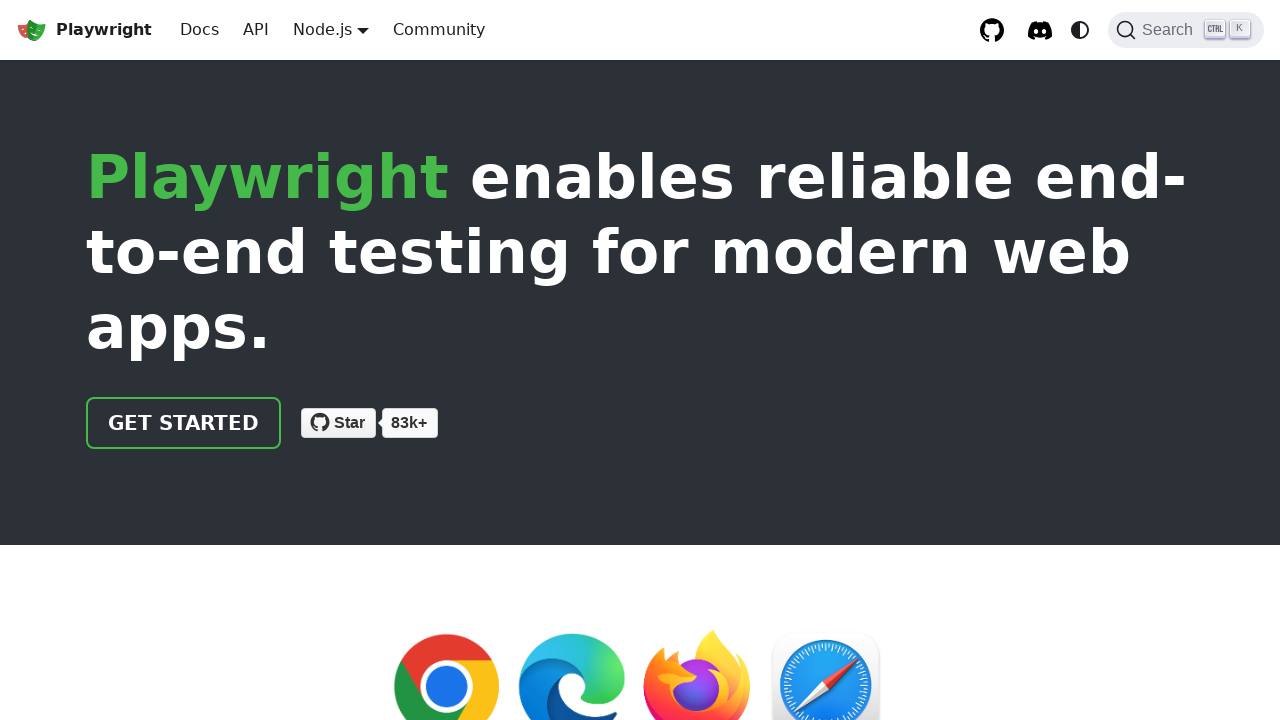

Verified page title contains 'Playwright'
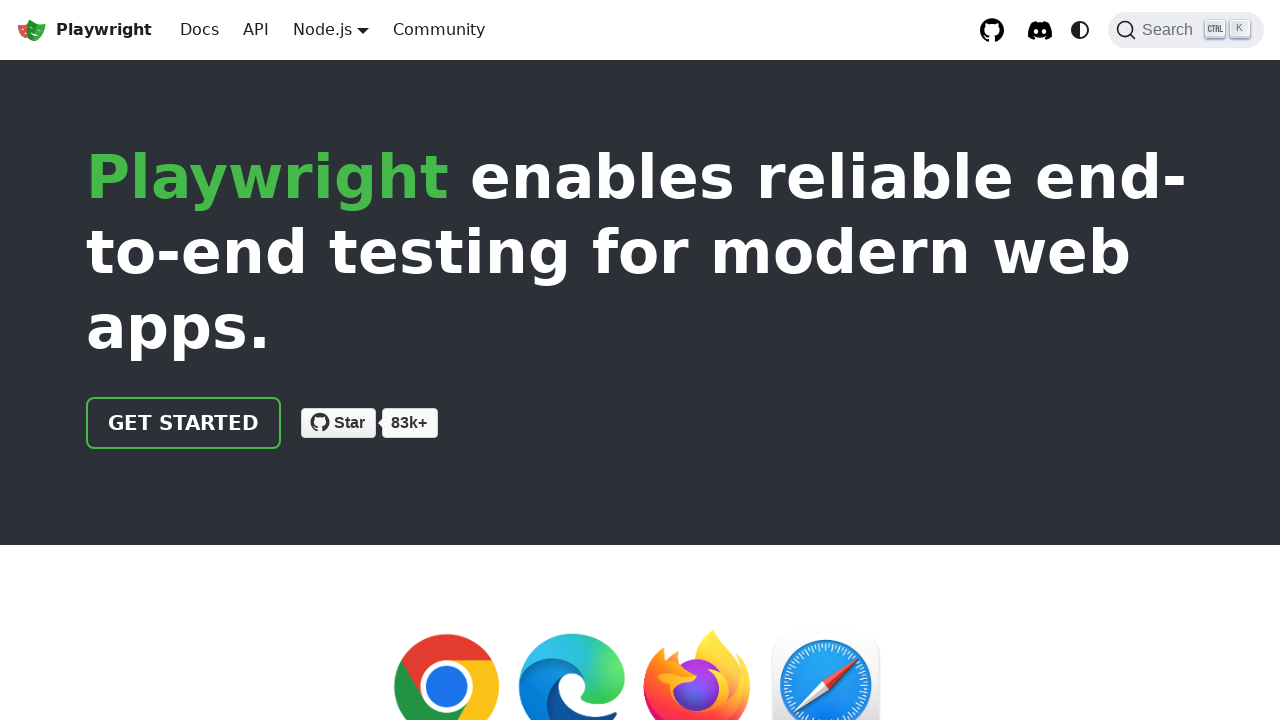

Located 'Get started' link by role and name
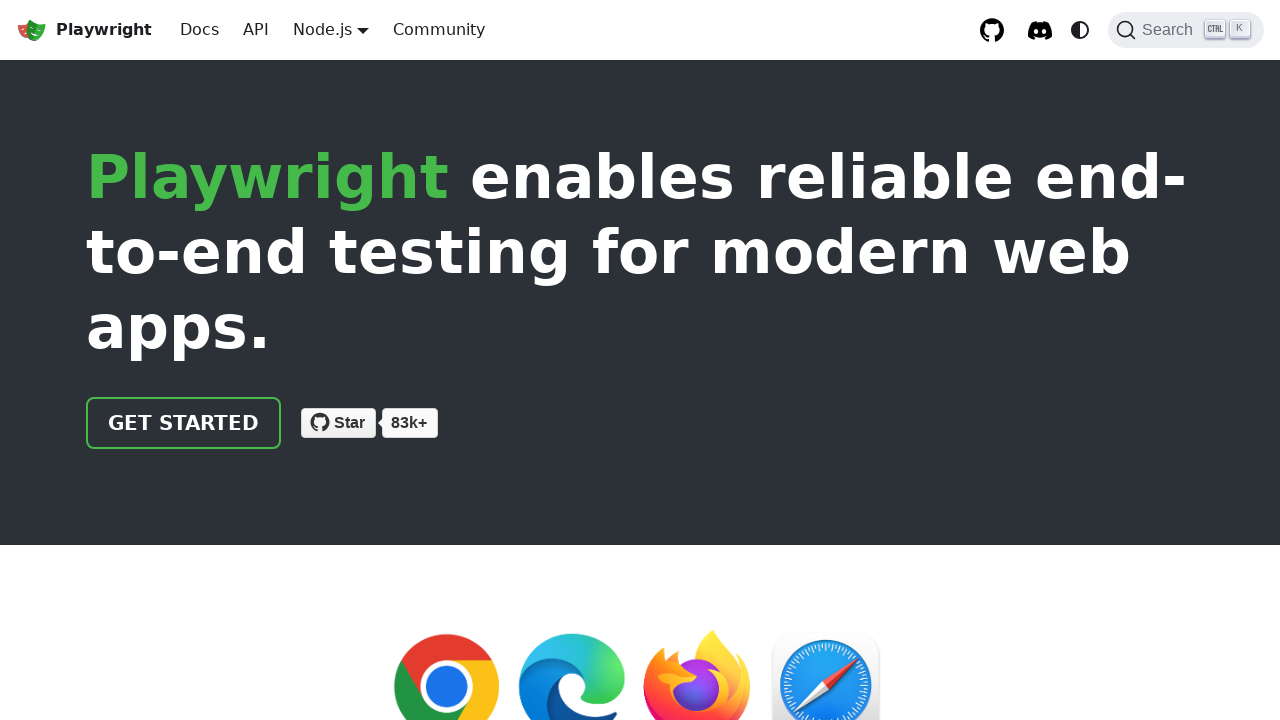

Verified 'Get started' link href attribute equals '/docs/intro'
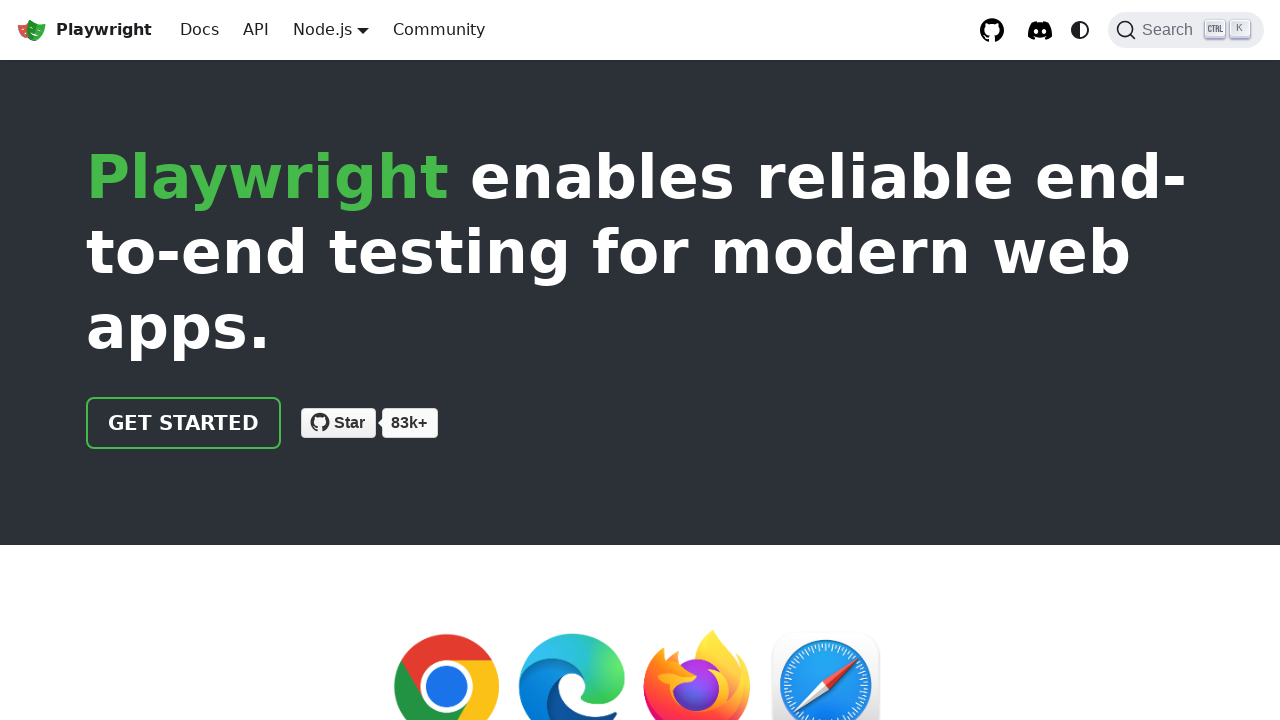

Clicked 'Get started' link at (184, 423) on internal:role=link[name="Get started"i]
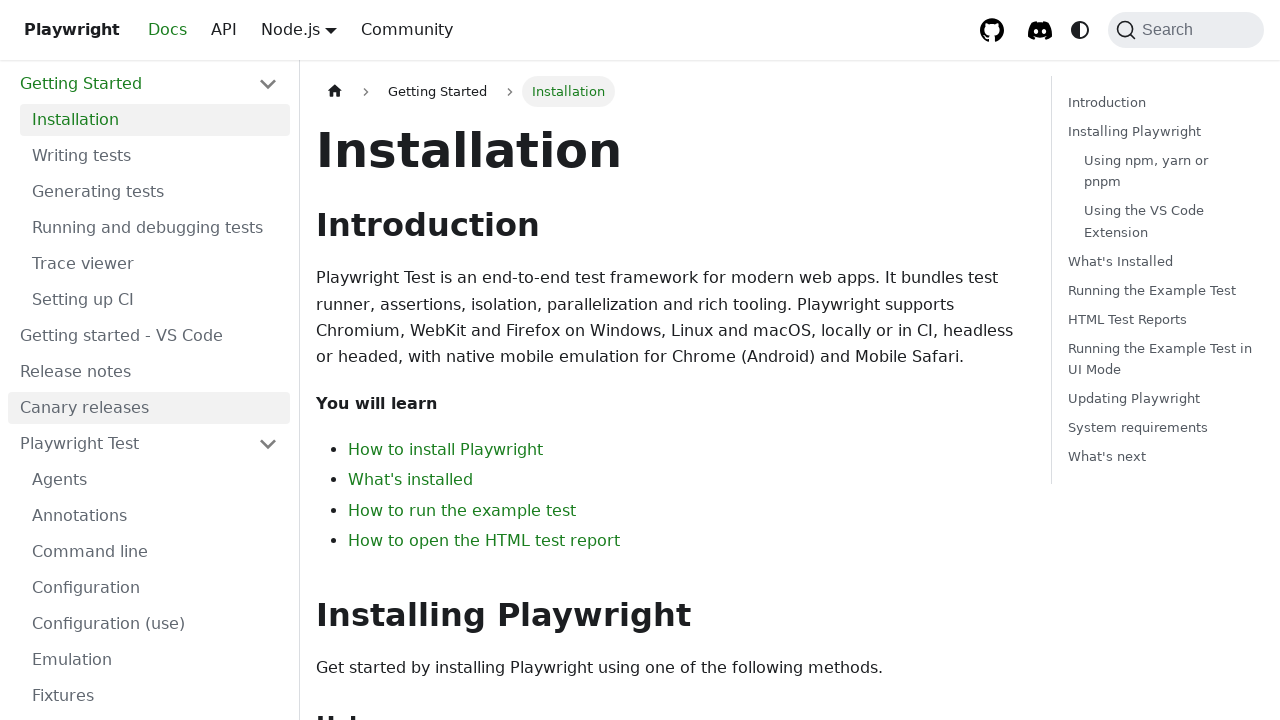

Navigation completed to intro page
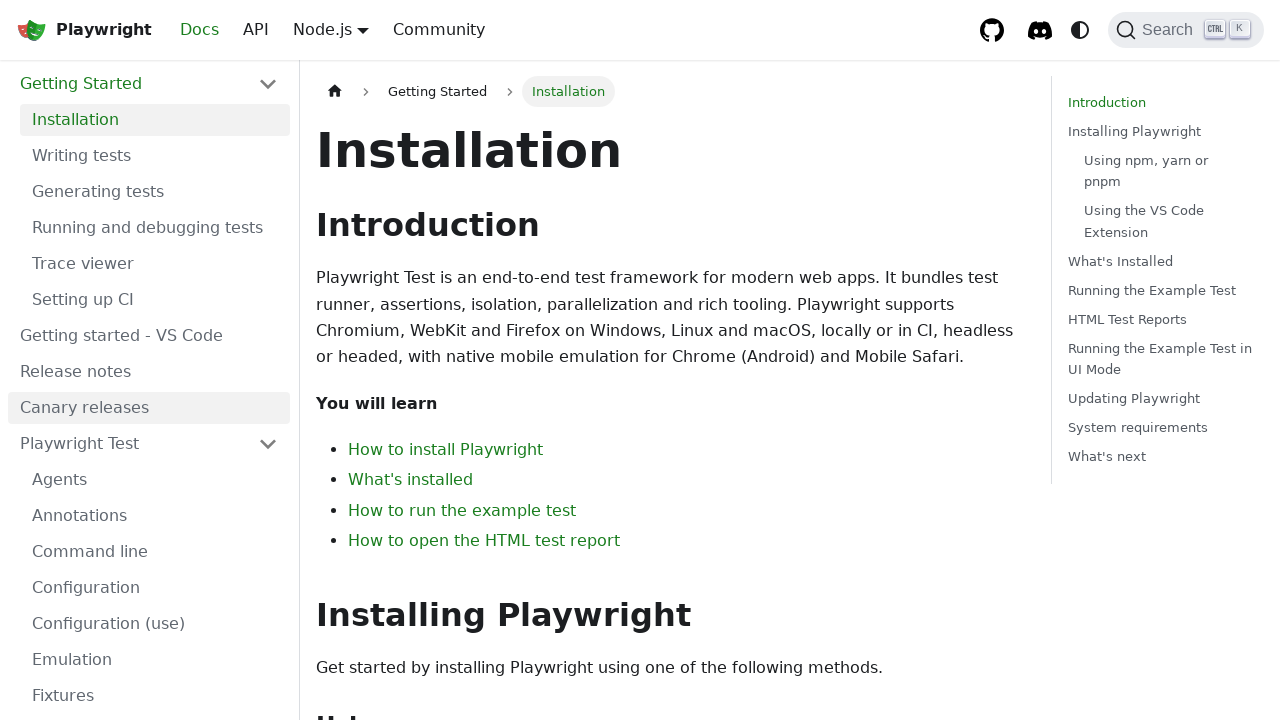

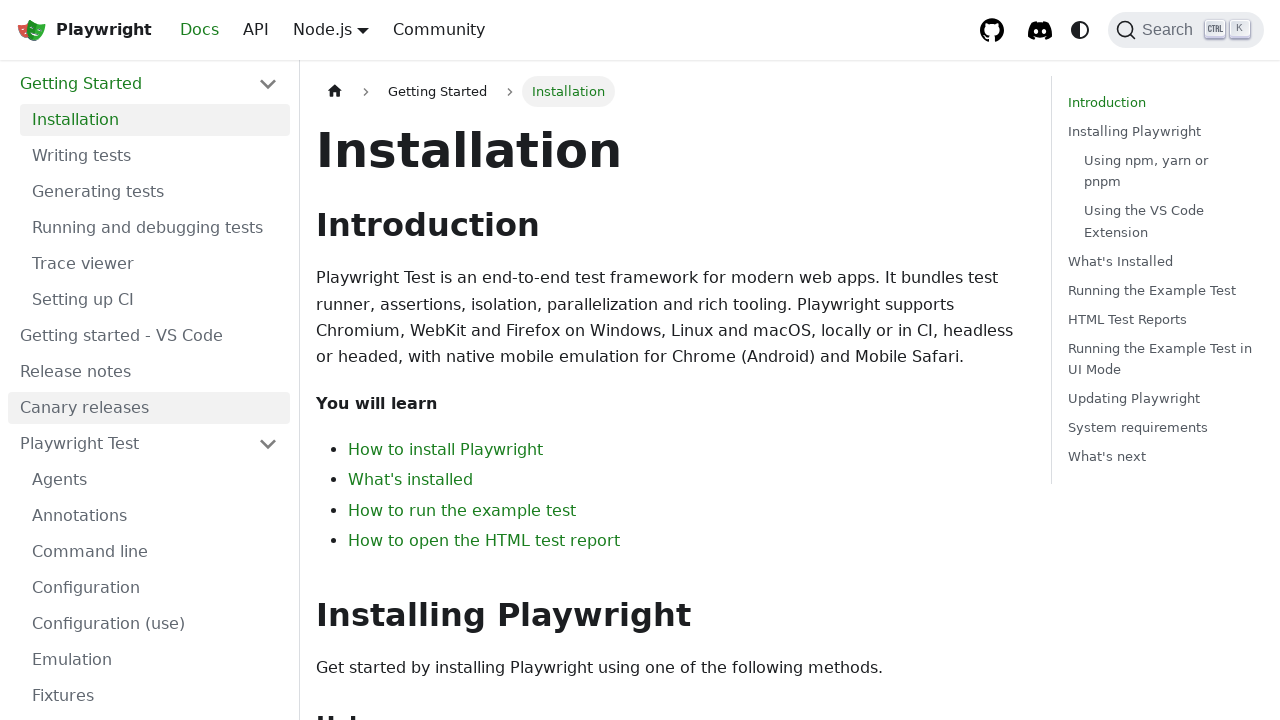